Tests drag and drop functionality on jQuery UI's droppable demo page by dragging an element and dropping it onto a target area

Starting URL: https://jqueryui.com/resources/demos/droppable/default.html

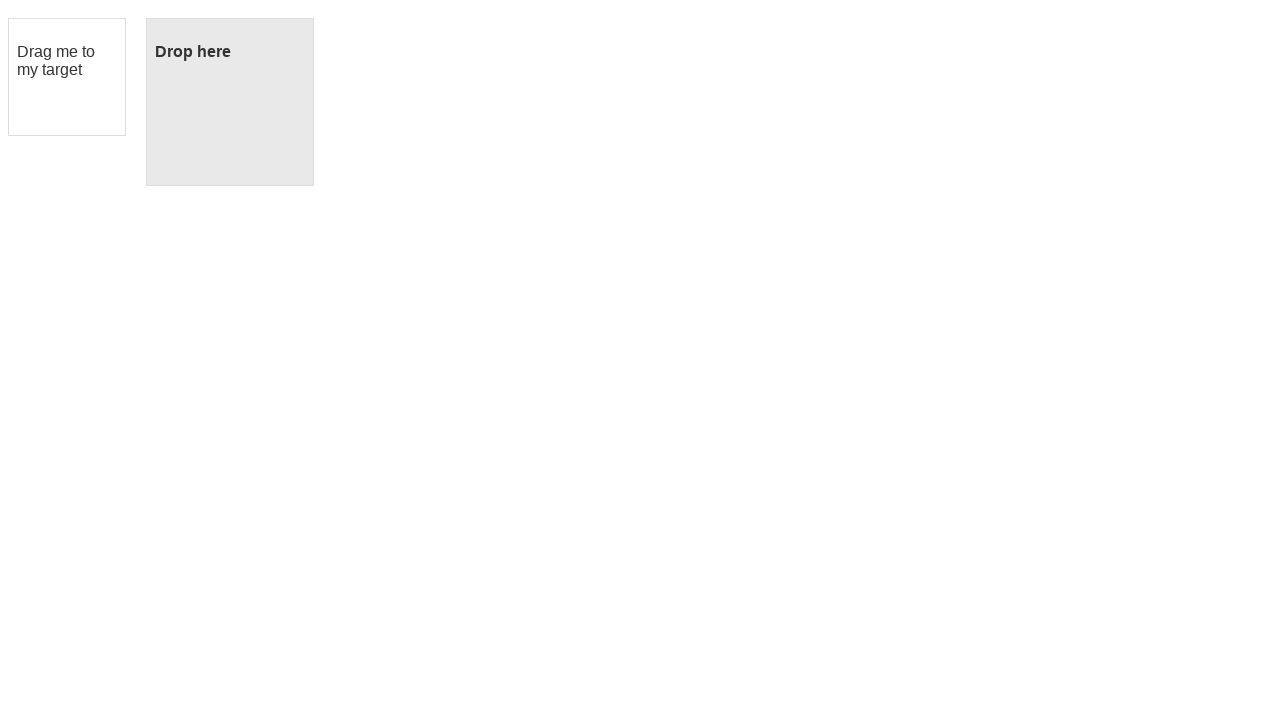

Navigated to jQuery UI droppable demo page
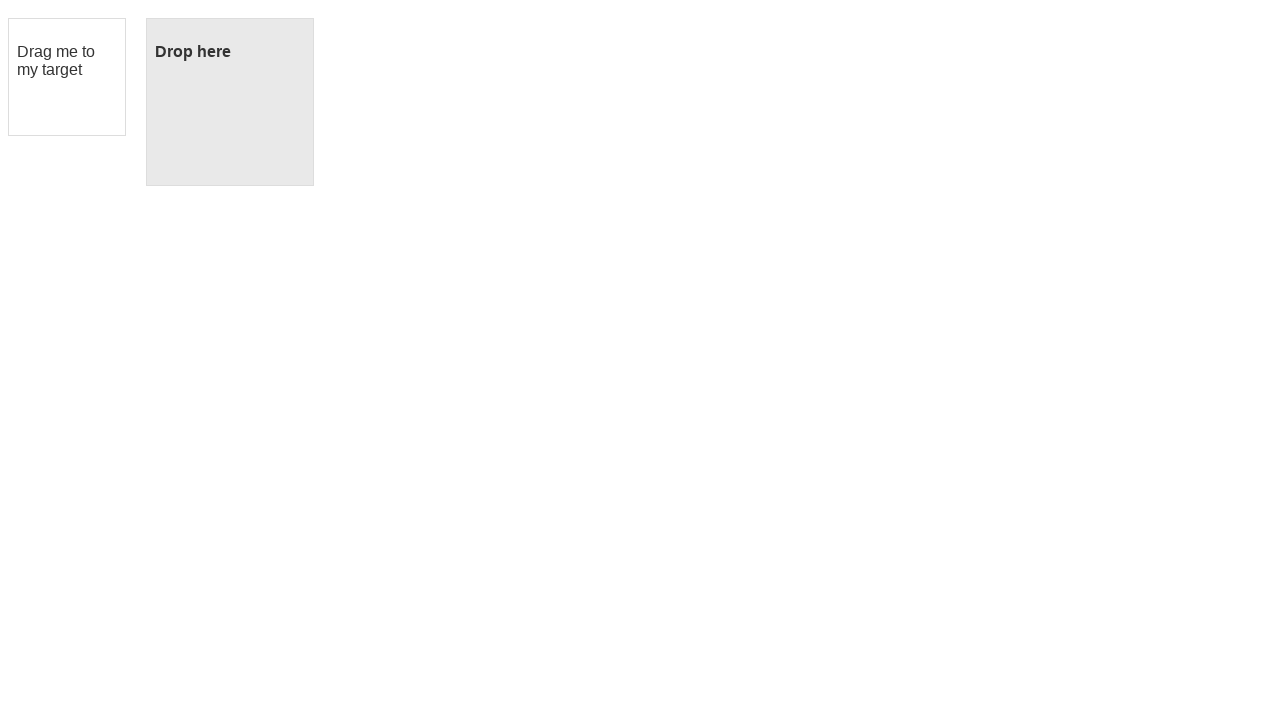

Located draggable element
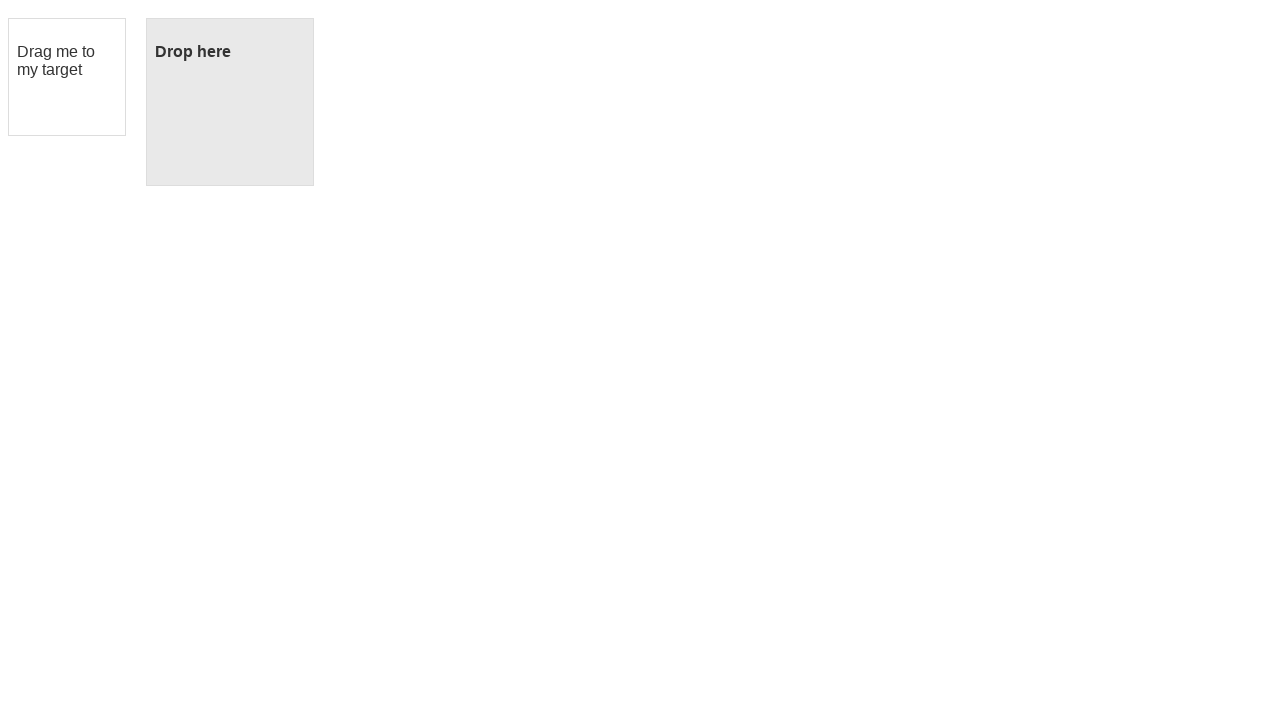

Located droppable target element
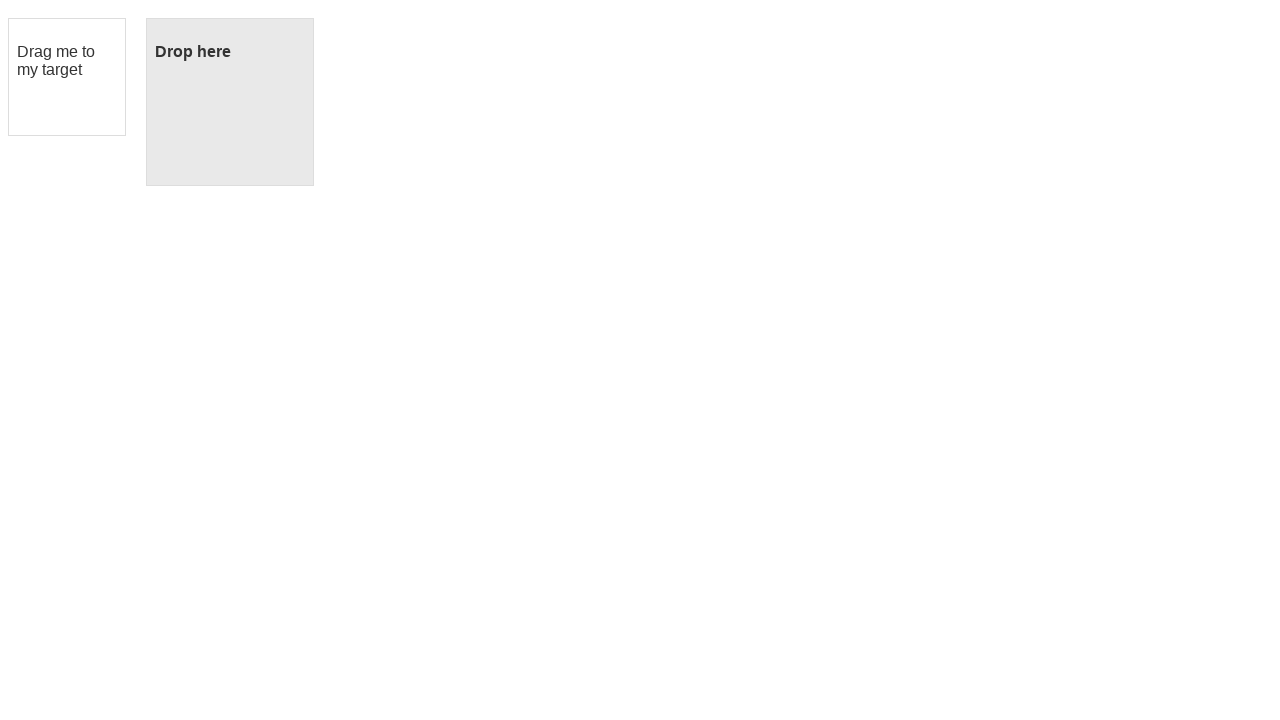

Dragged element and dropped it onto target area at (230, 102)
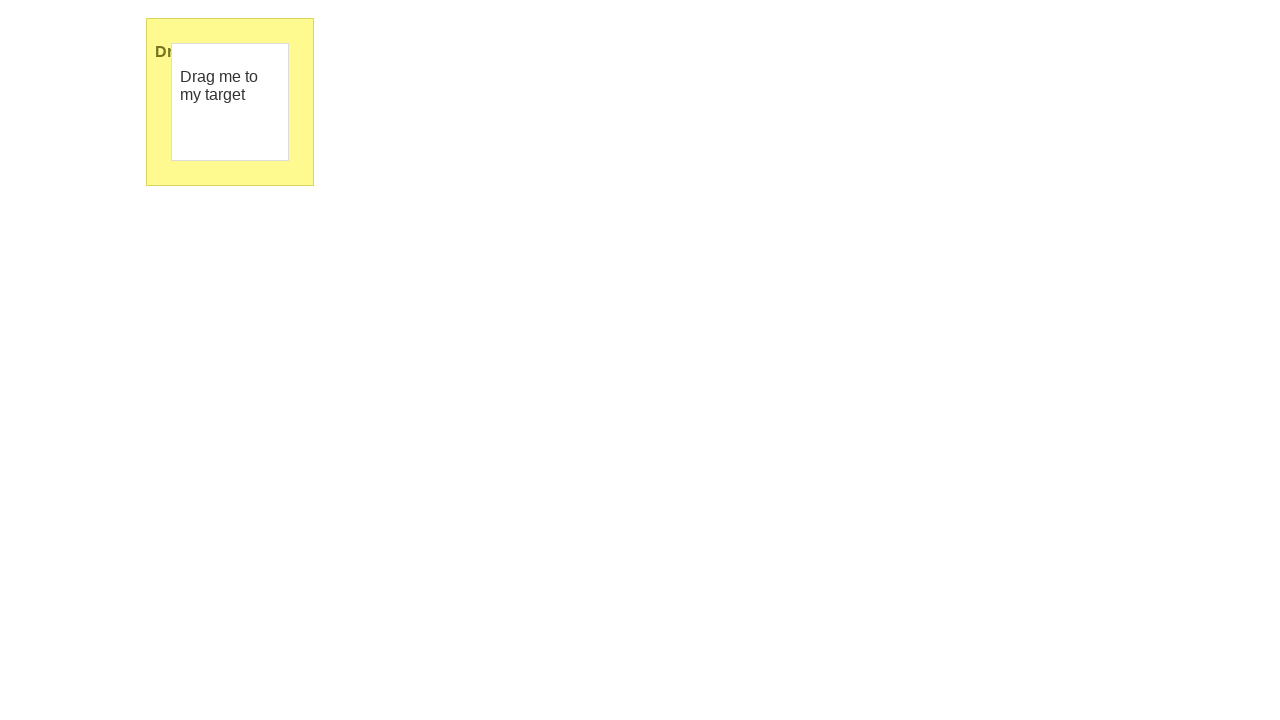

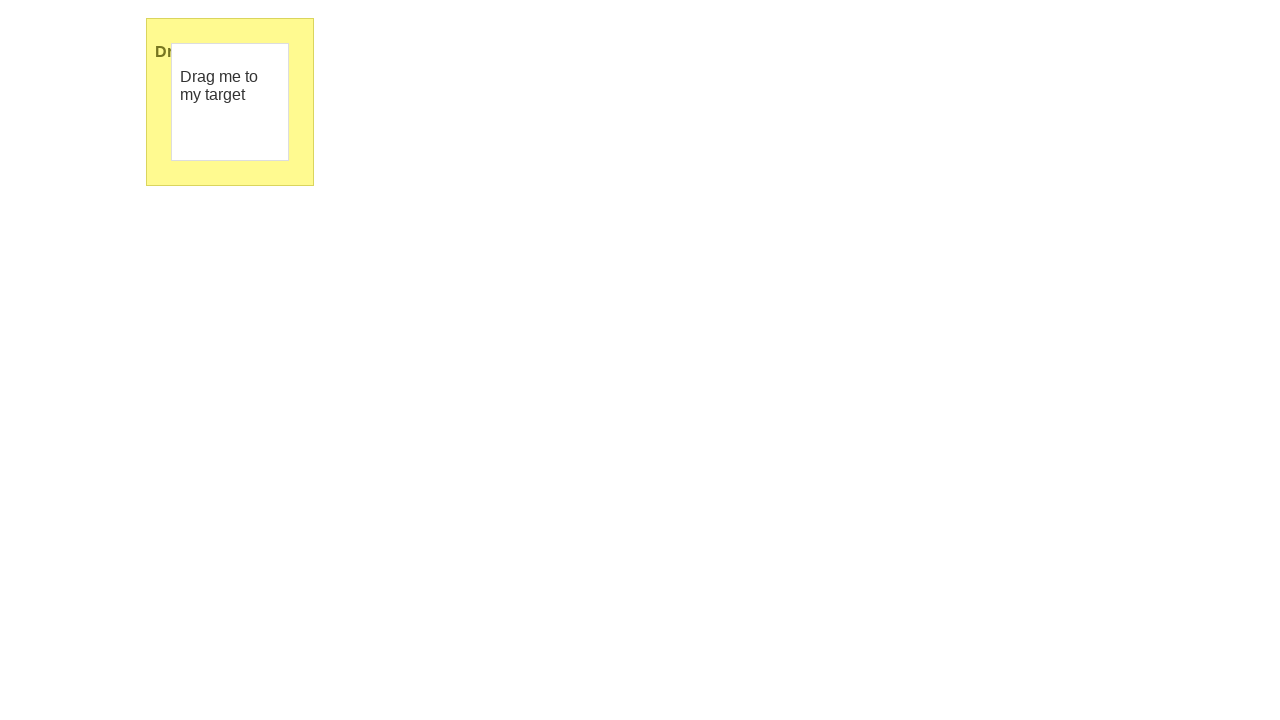